Tests handling of HTML frames by switching between two frames and entering text into input fields within each frame

Starting URL: https://ui.vision/demo/webtest/frames/

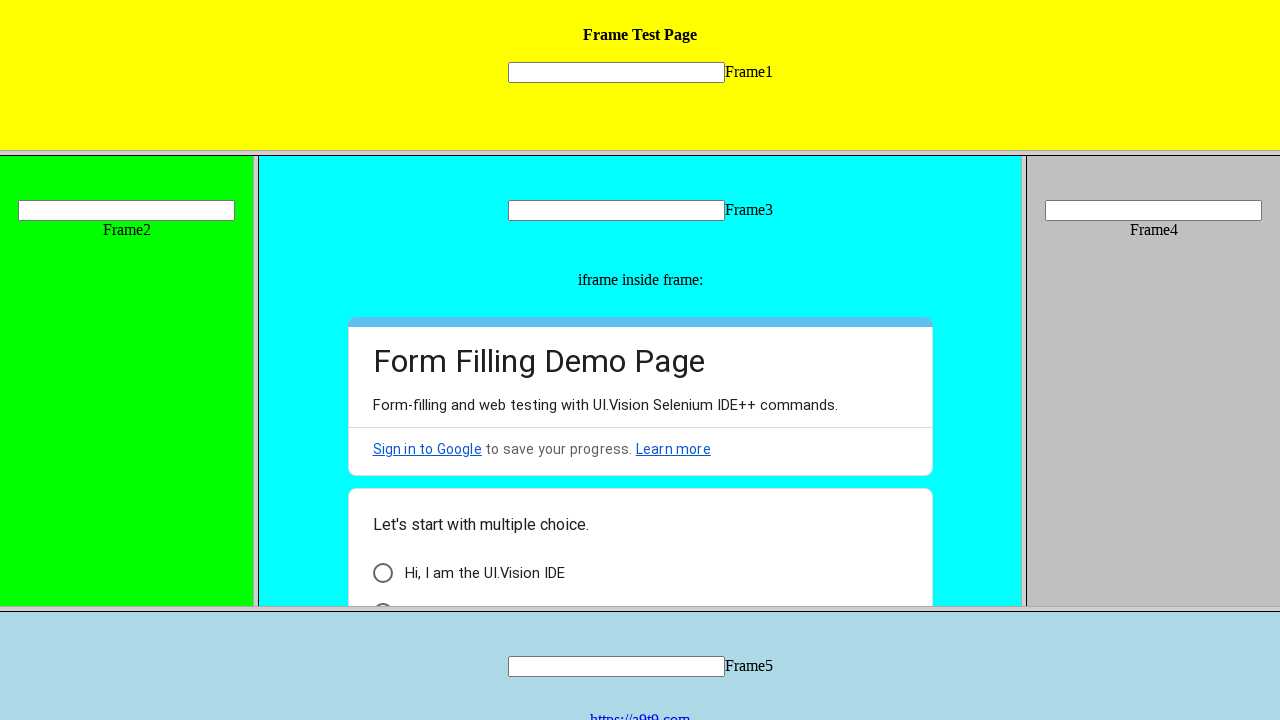

Located frame 1 with src='frame_1.html'
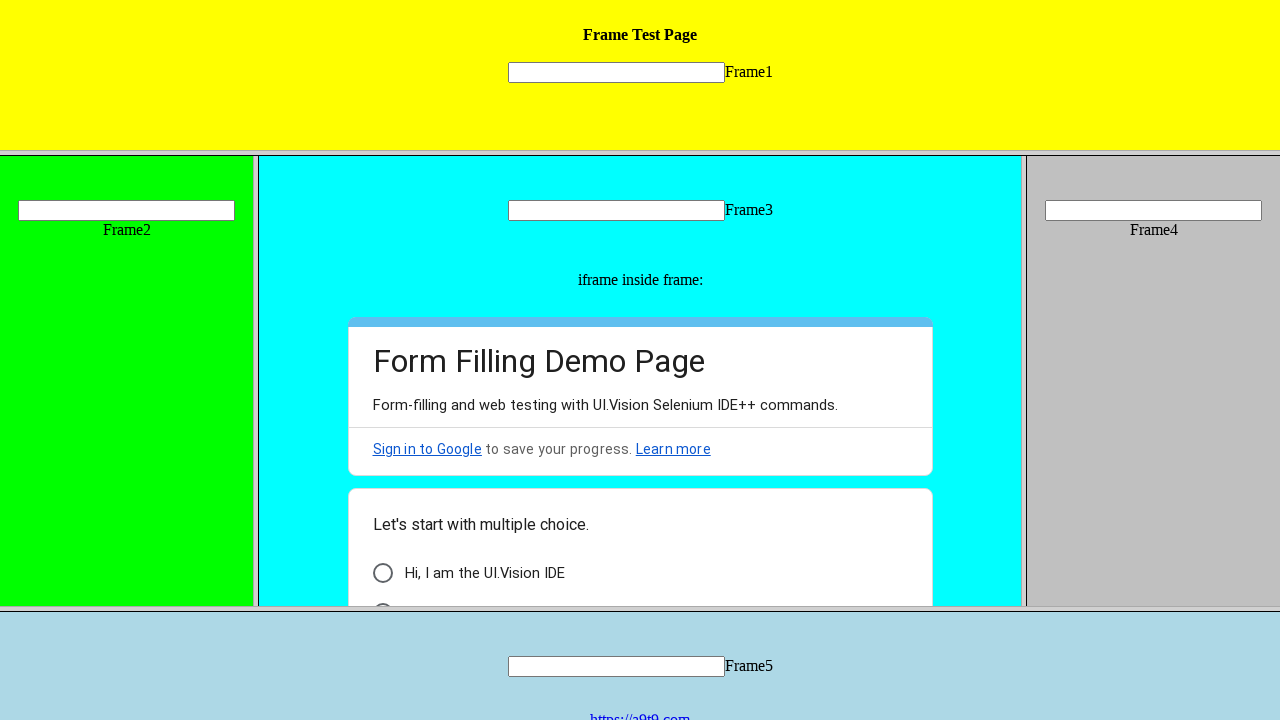

Filled input field 'mytext1' in frame 1 with 'Welcome' on frame[src='frame_1.html'] >> internal:control=enter-frame >> input[name='mytext1
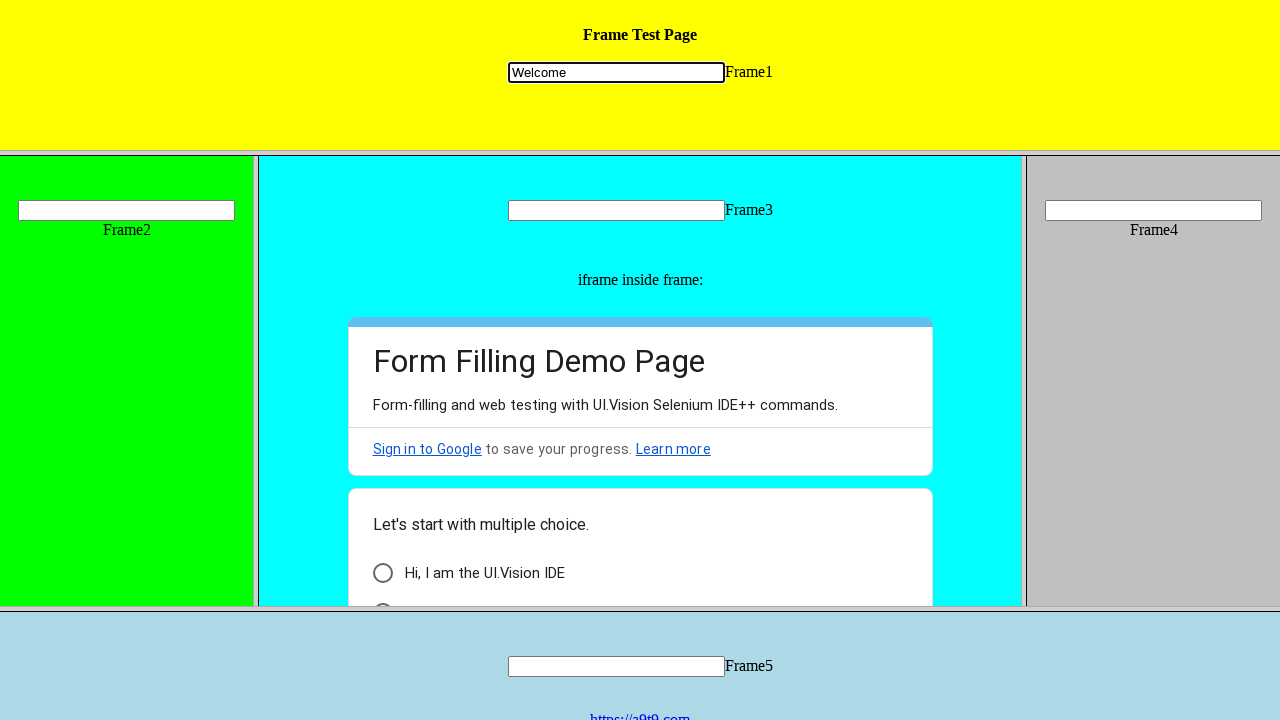

Located frame 2 with src='frame_2.html'
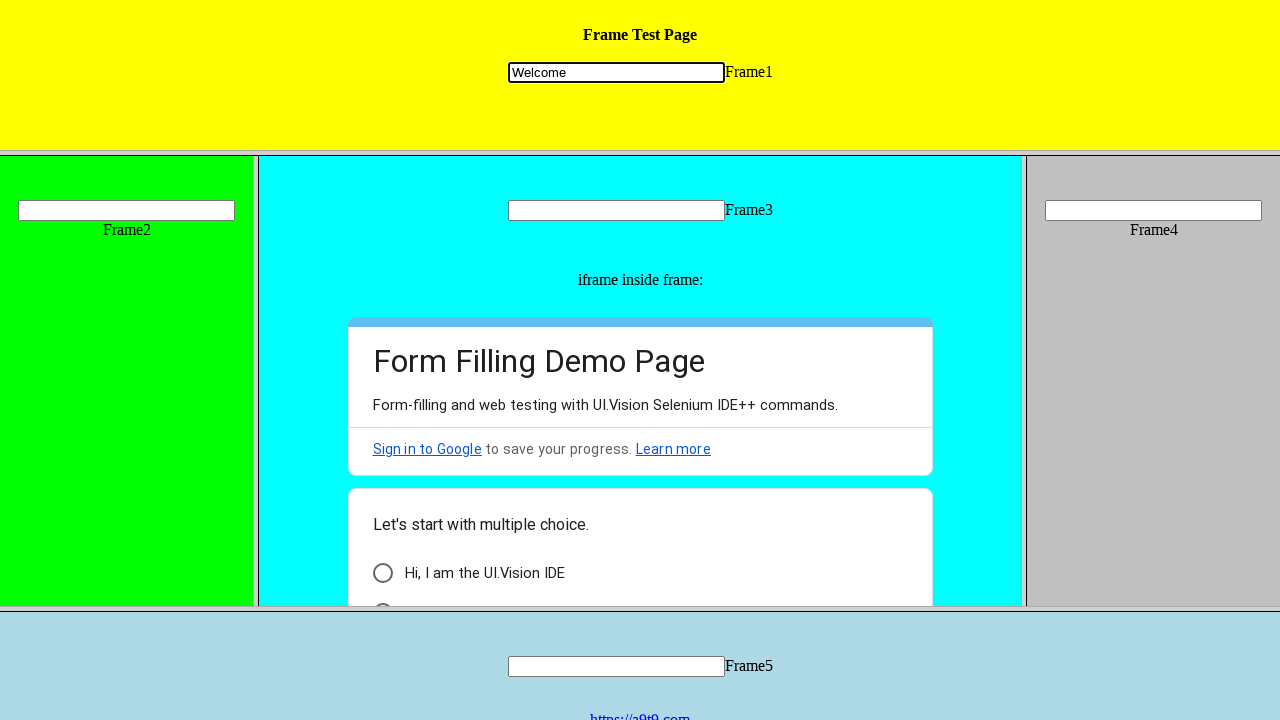

Filled input field 'mytext2' in frame 2 with 'Selenium' on frame[src='frame_2.html'] >> internal:control=enter-frame >> input[name='mytext2
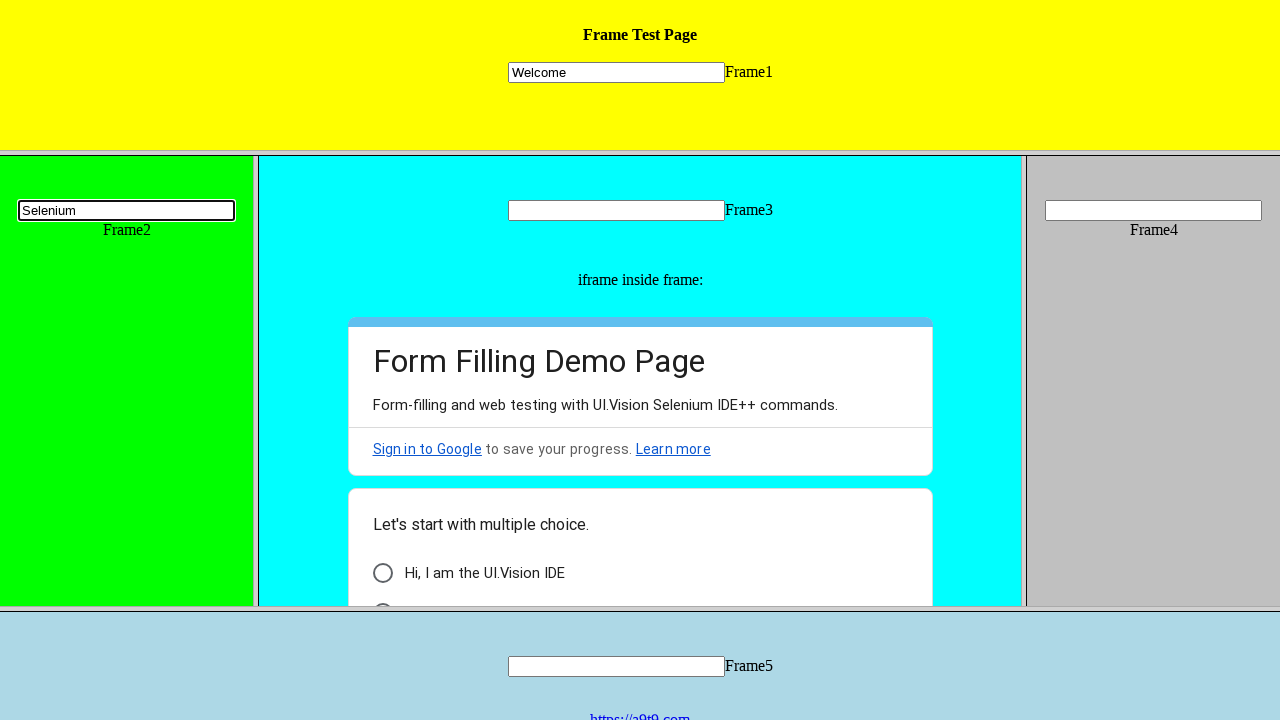

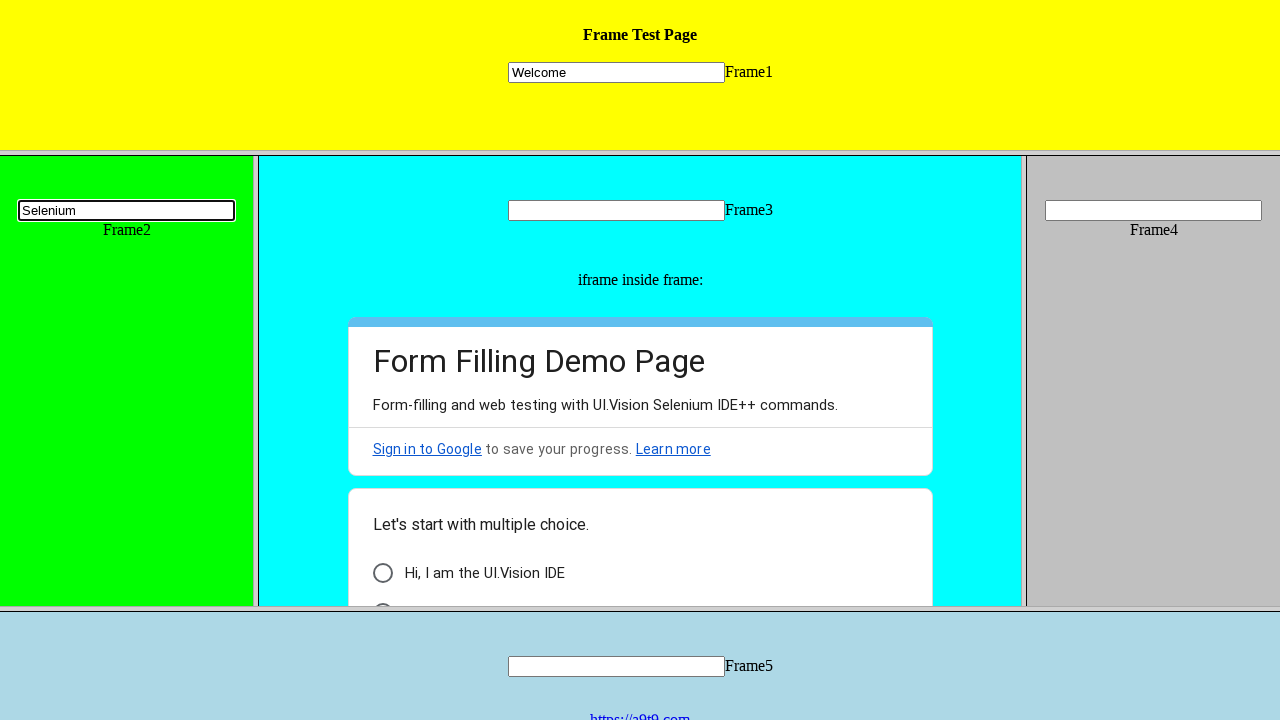